Clicks a dropdown button, selects Facebook link, then navigates back

Starting URL: http://omayo.blogspot.com/

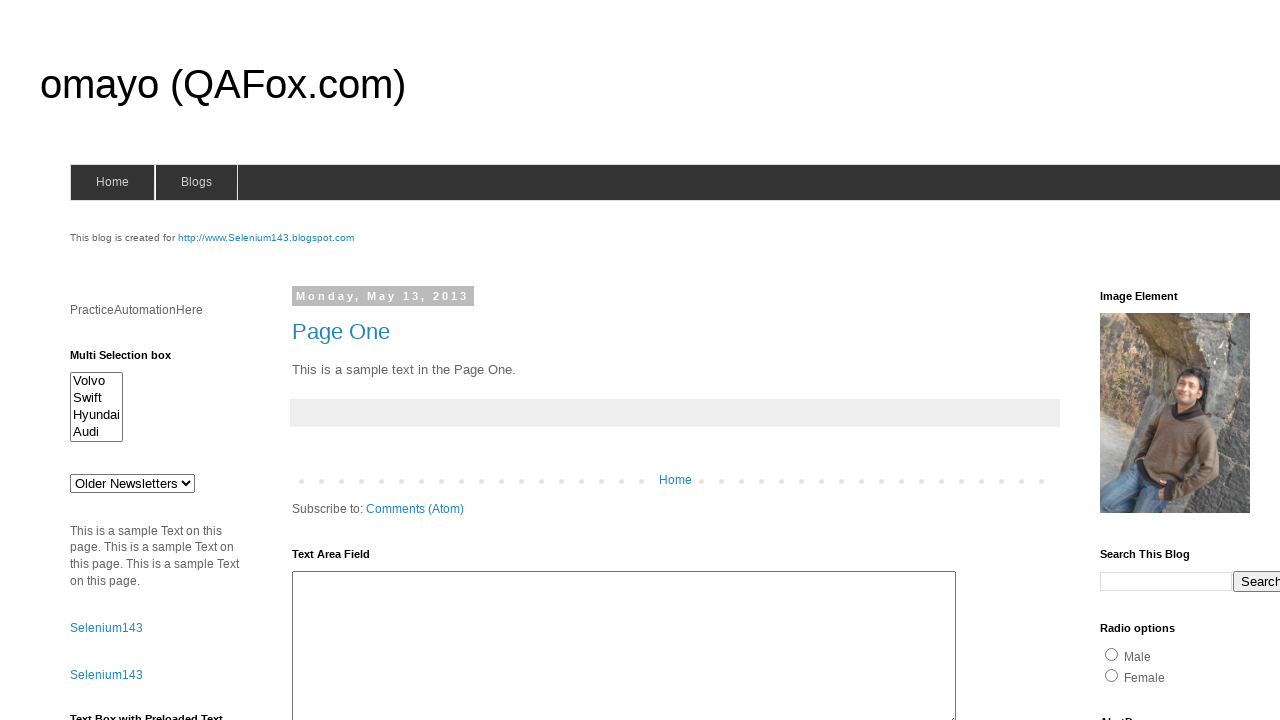

Clicked dropdown button at (1227, 360) on .dropbtn
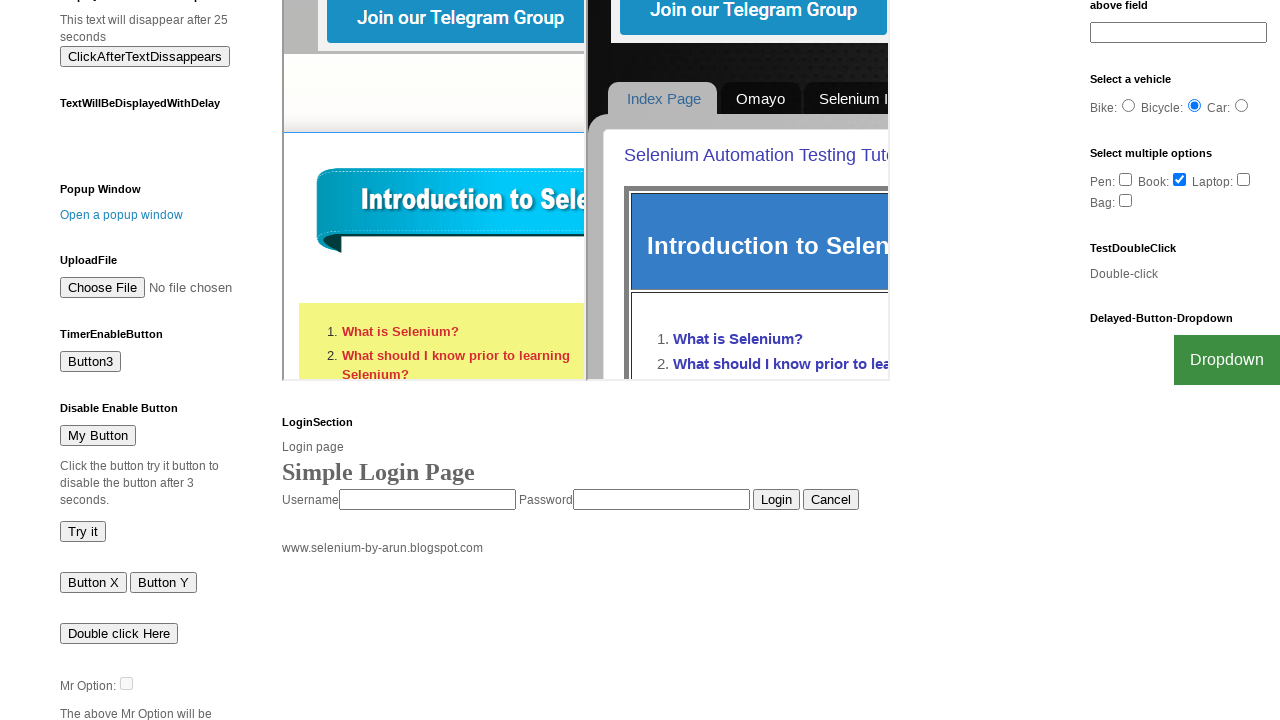

Selected Facebook link from dropdown at (1200, 700) on text=Facebook
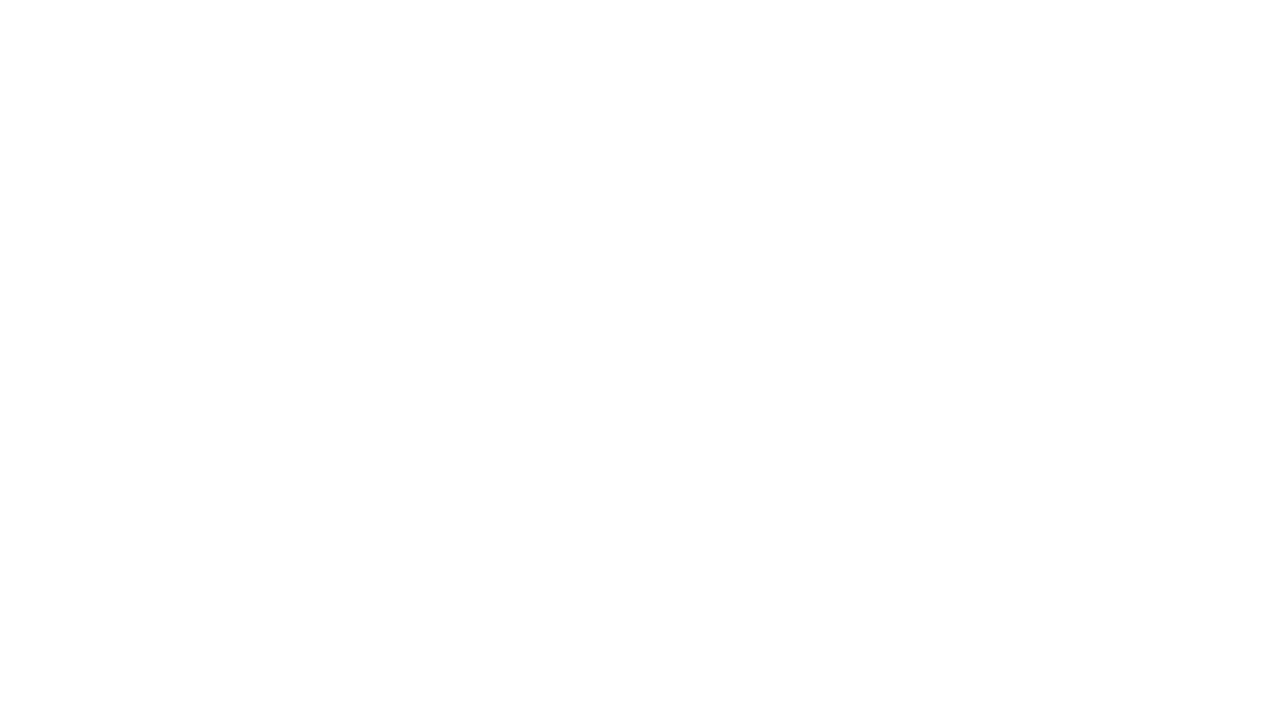

Navigated back to previous page
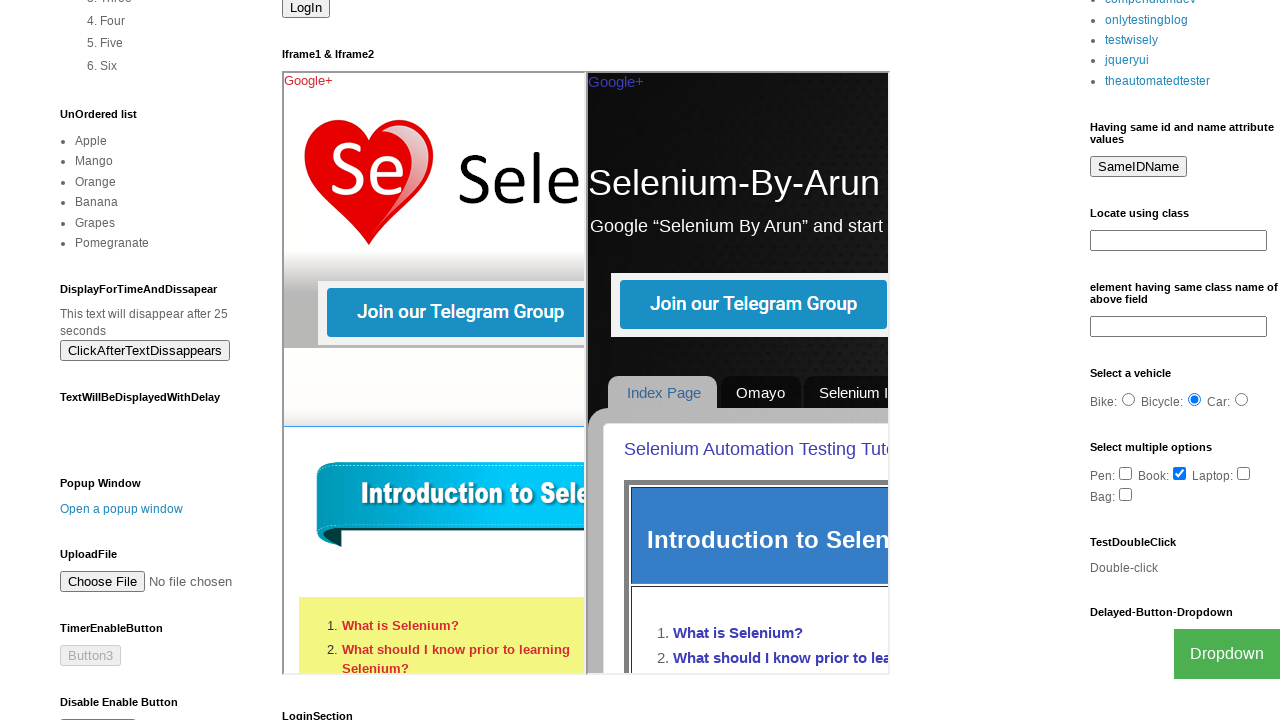

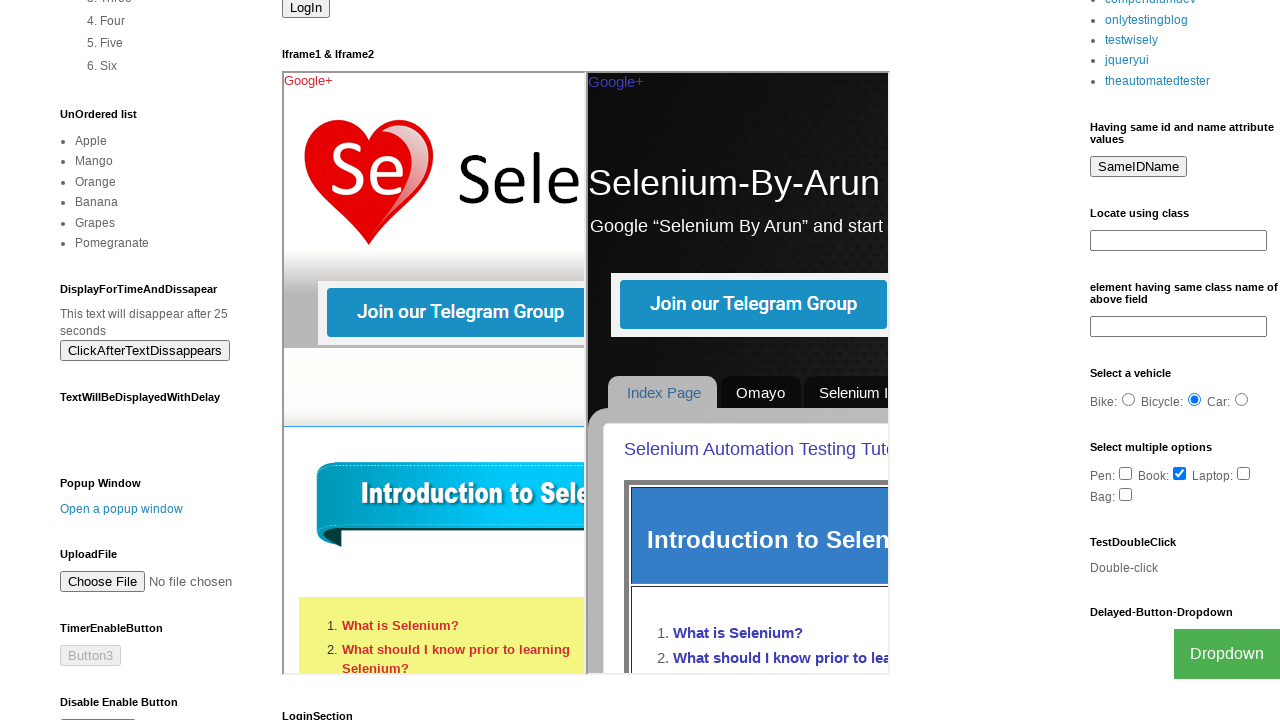